Automates a form submission by reading a custom attribute from an element, calculating a mathematical result based on that value, filling in the answer, checking required checkboxes, clicking a radio button, and submitting the form.

Starting URL: http://suninjuly.github.io/get_attribute.html

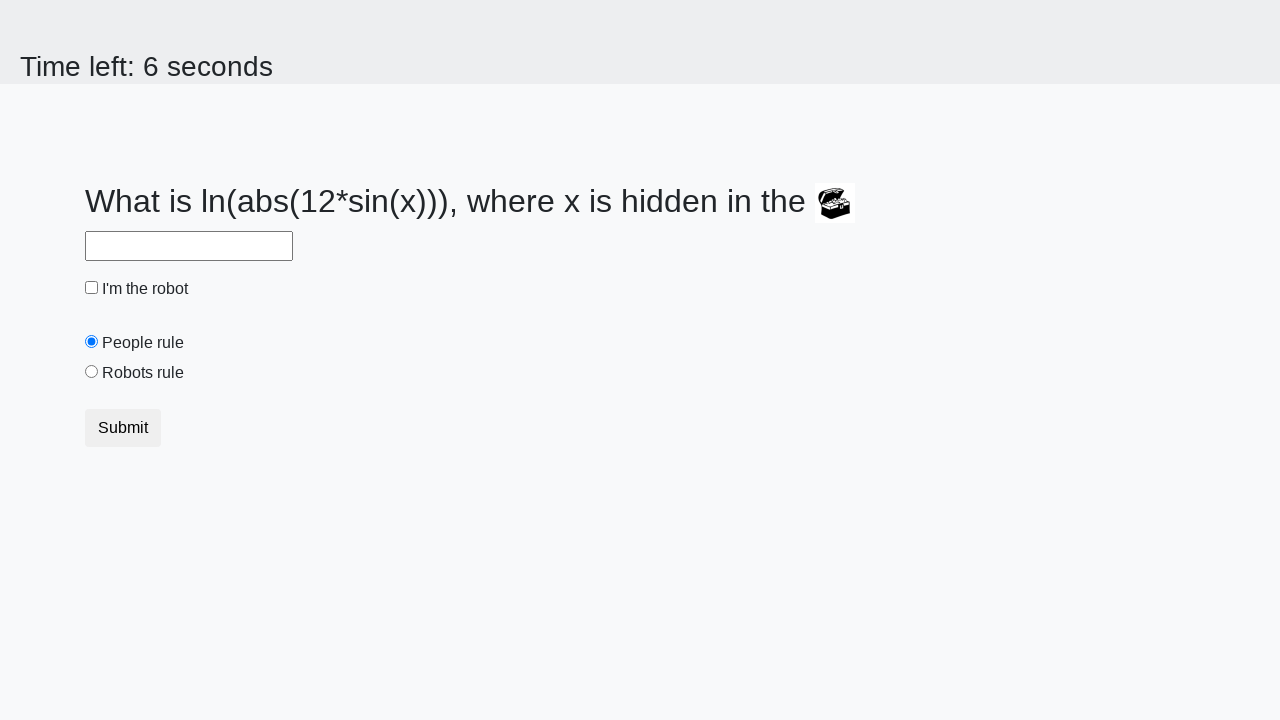

Retrieved 'valuex' attribute from treasure element
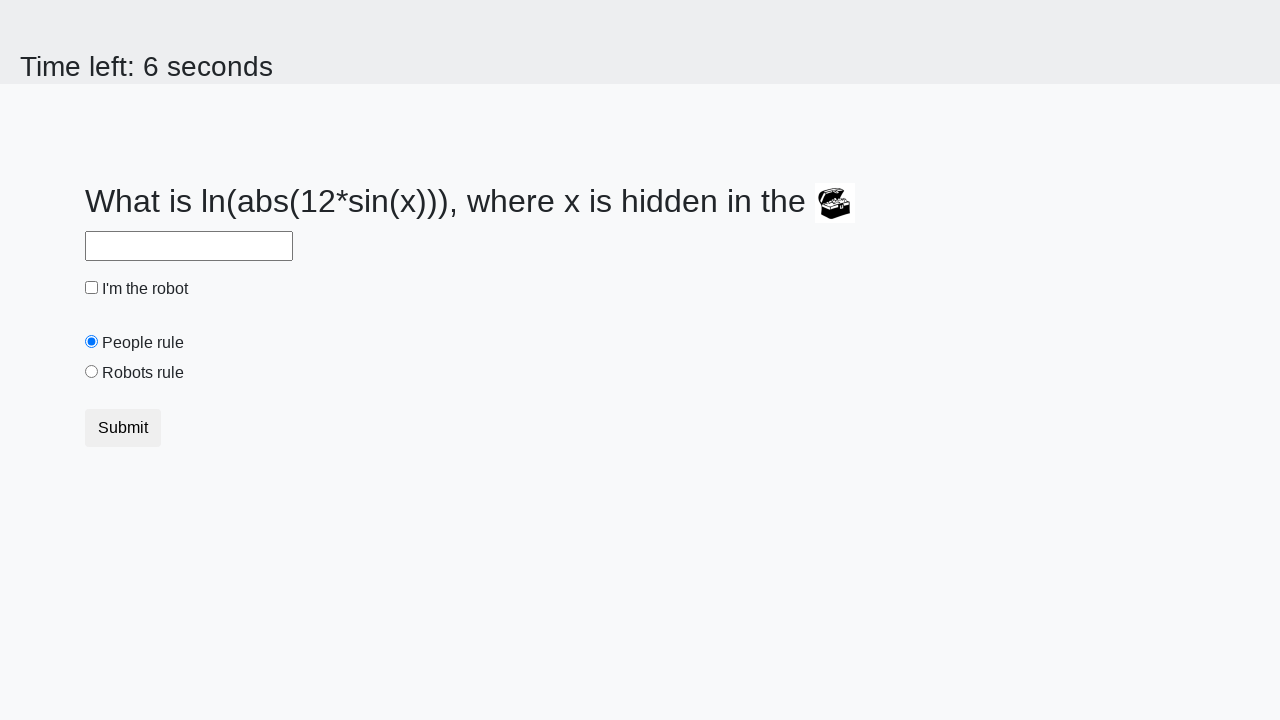

Calculated mathematical answer using formula log(abs(12 * sin(x)))
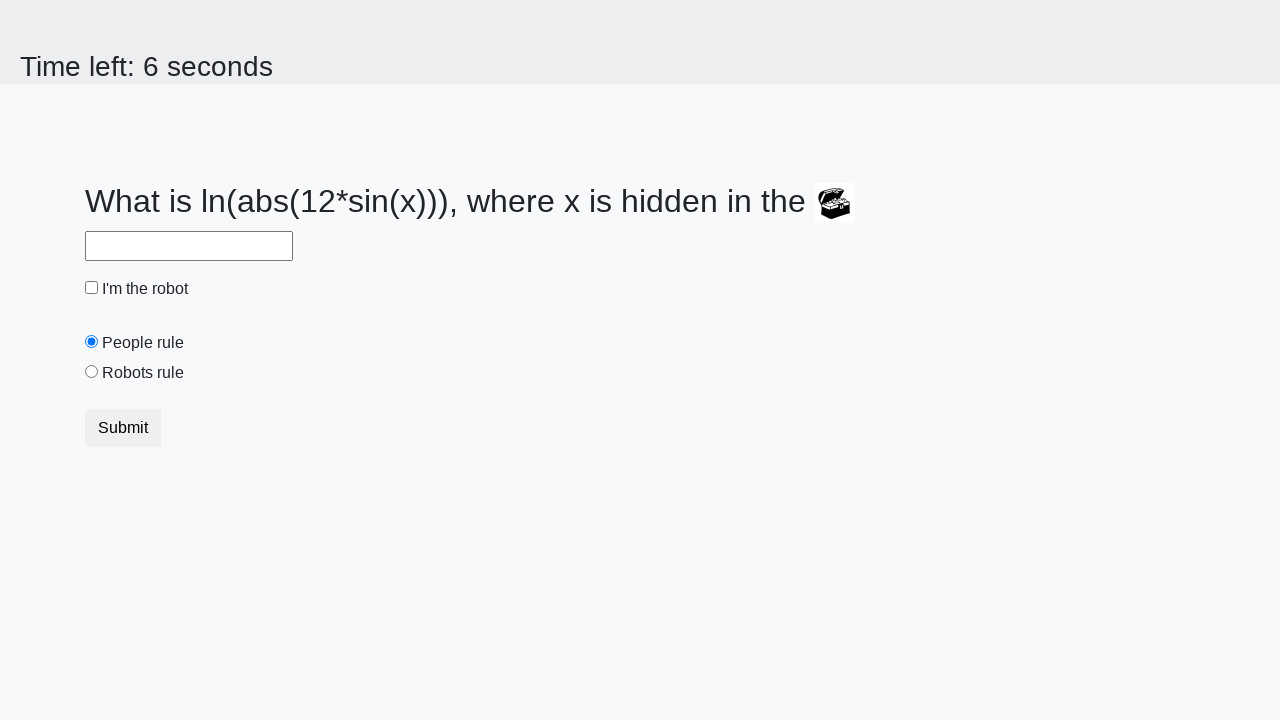

Filled answer field with calculated result on #answer
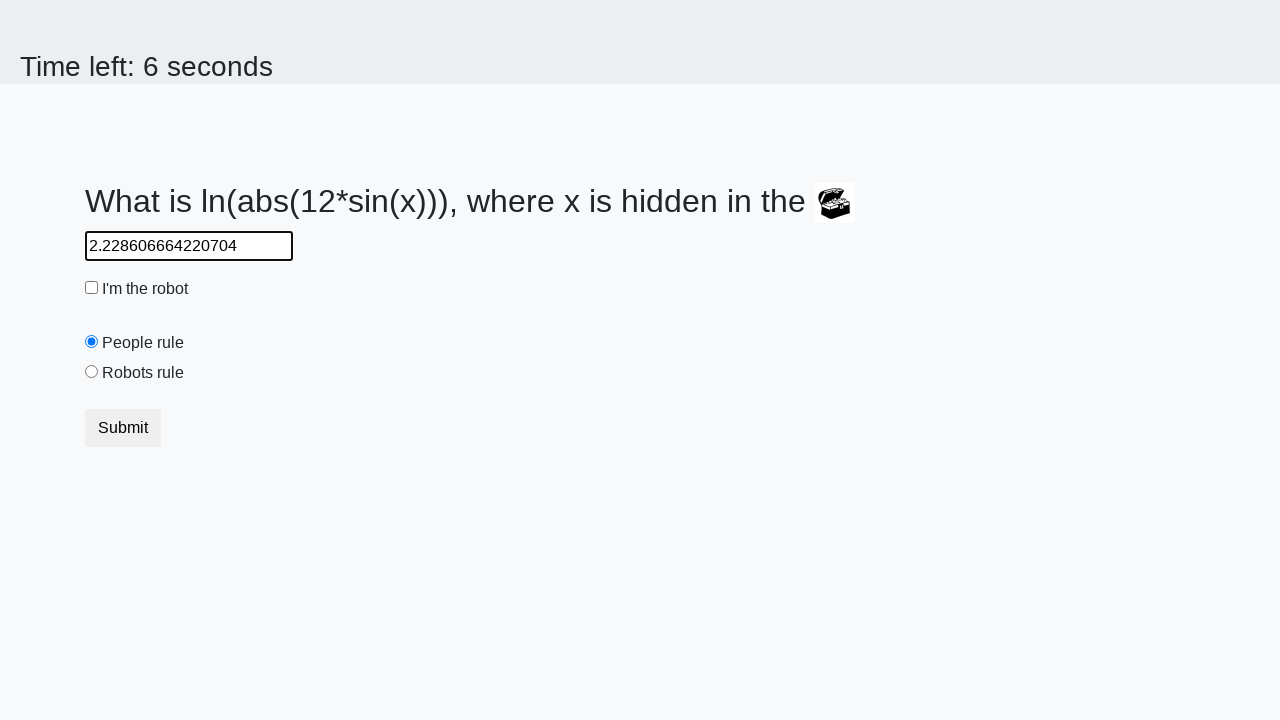

Checked the robot checkbox at (92, 288) on [id='robotCheckbox']
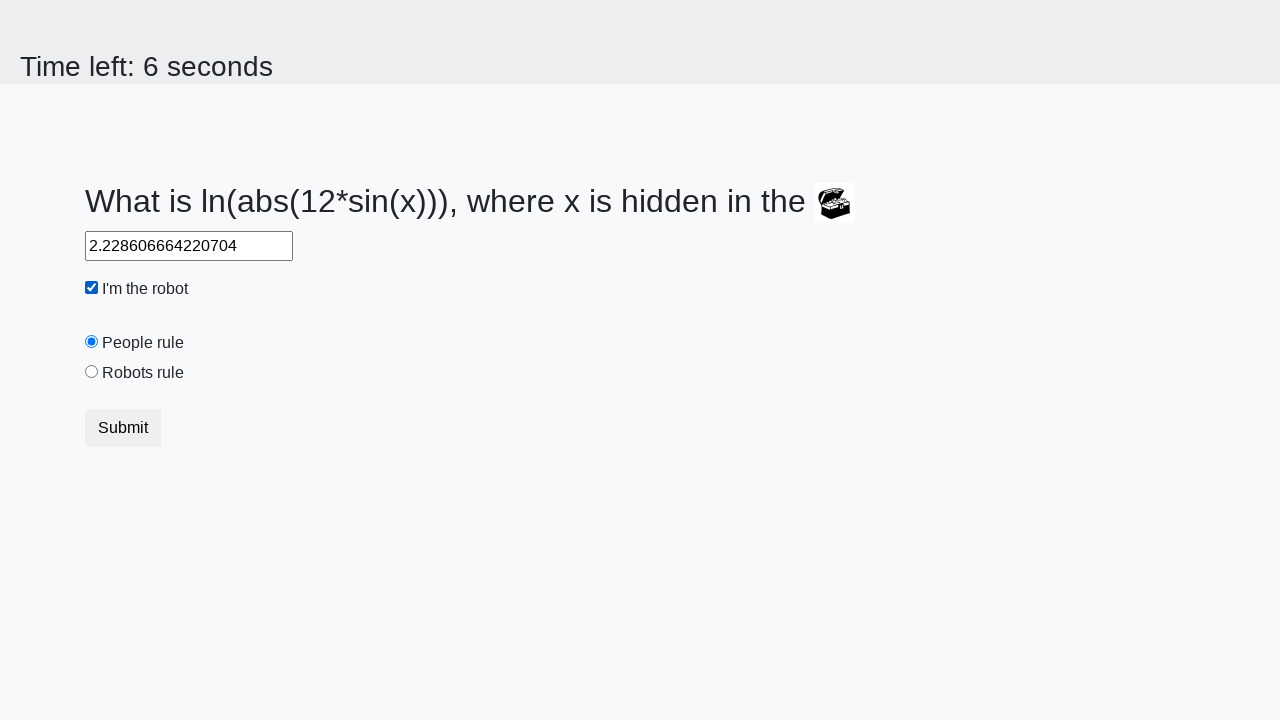

Selected 'robots rule' radio button at (92, 372) on [id='robotsRule']
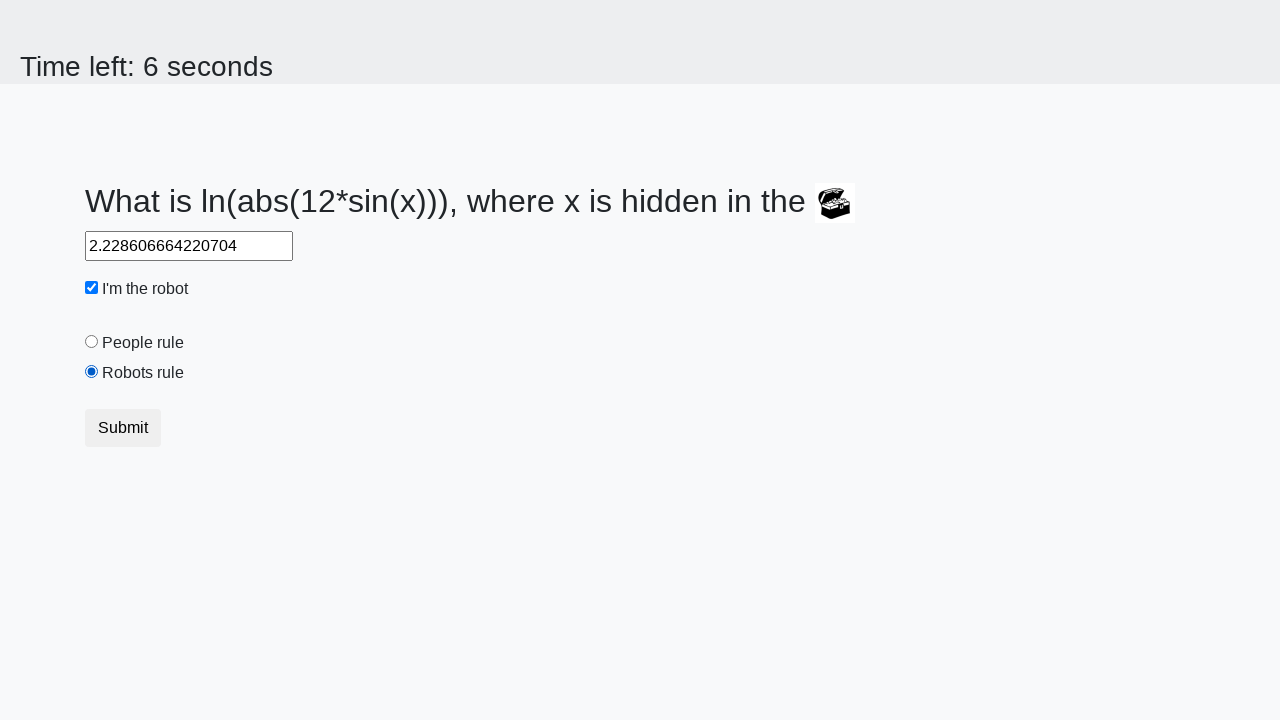

Clicked form submit button at (123, 428) on button.btn.btn-default
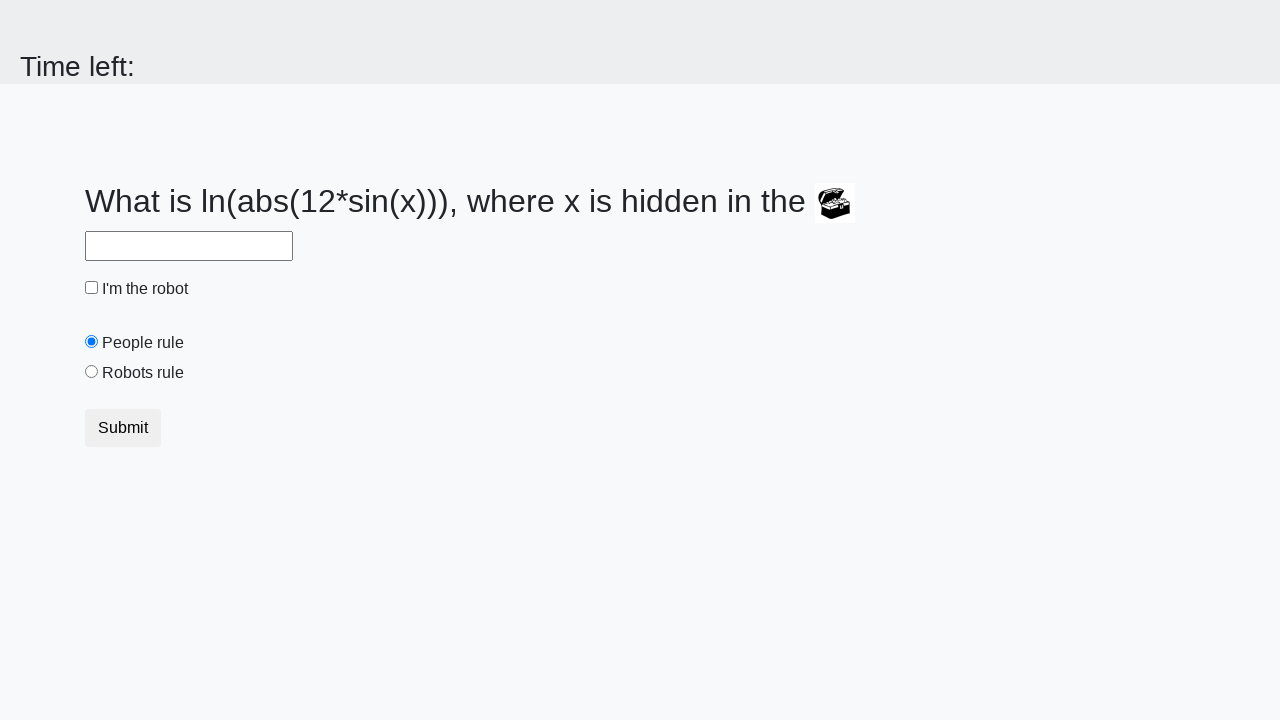

Set up alert dialog handler to accept alerts
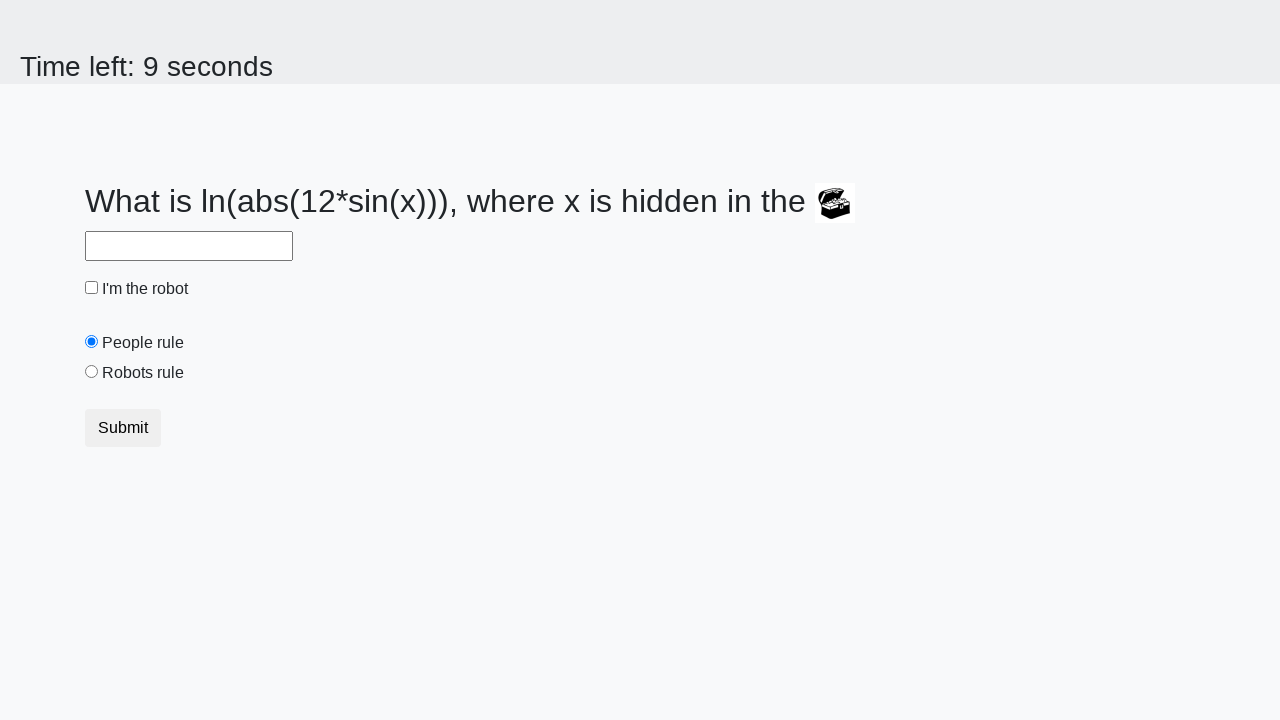

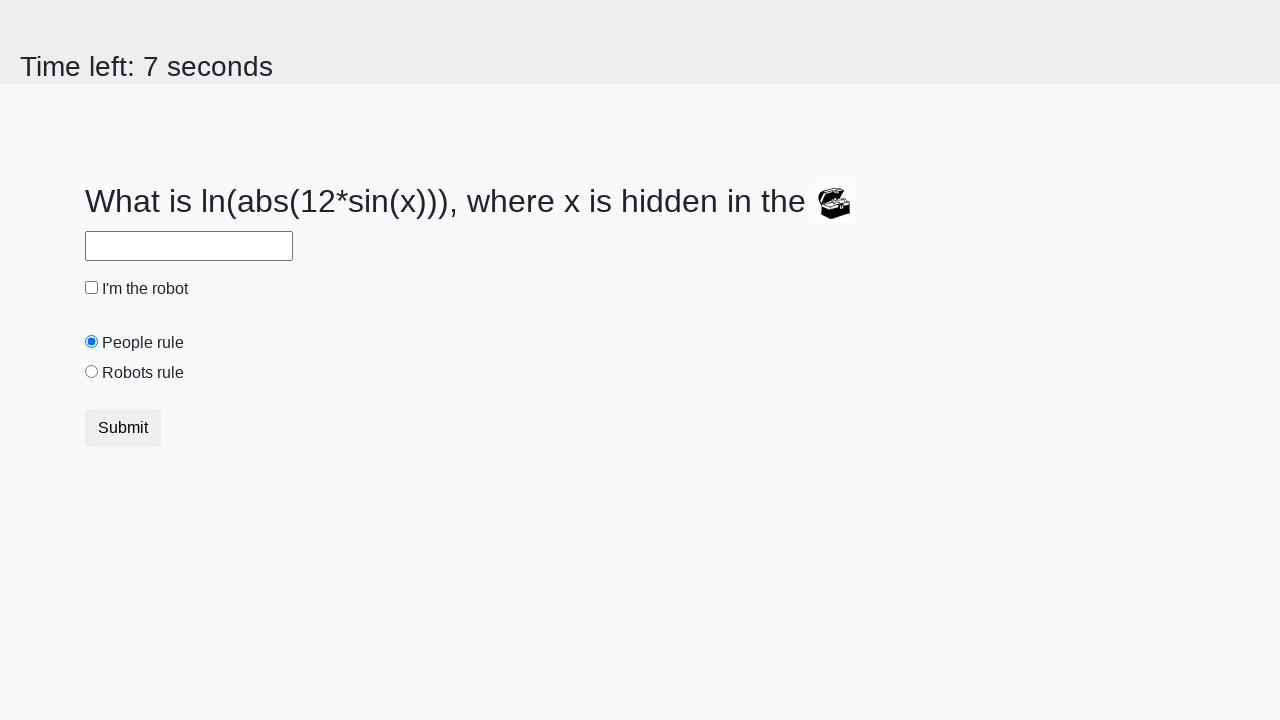